Tests click and hold mouse interaction on a draggable element to verify the action chains functionality

Starting URL: https://awesomeqa.com/selenium/mouse_interaction.html

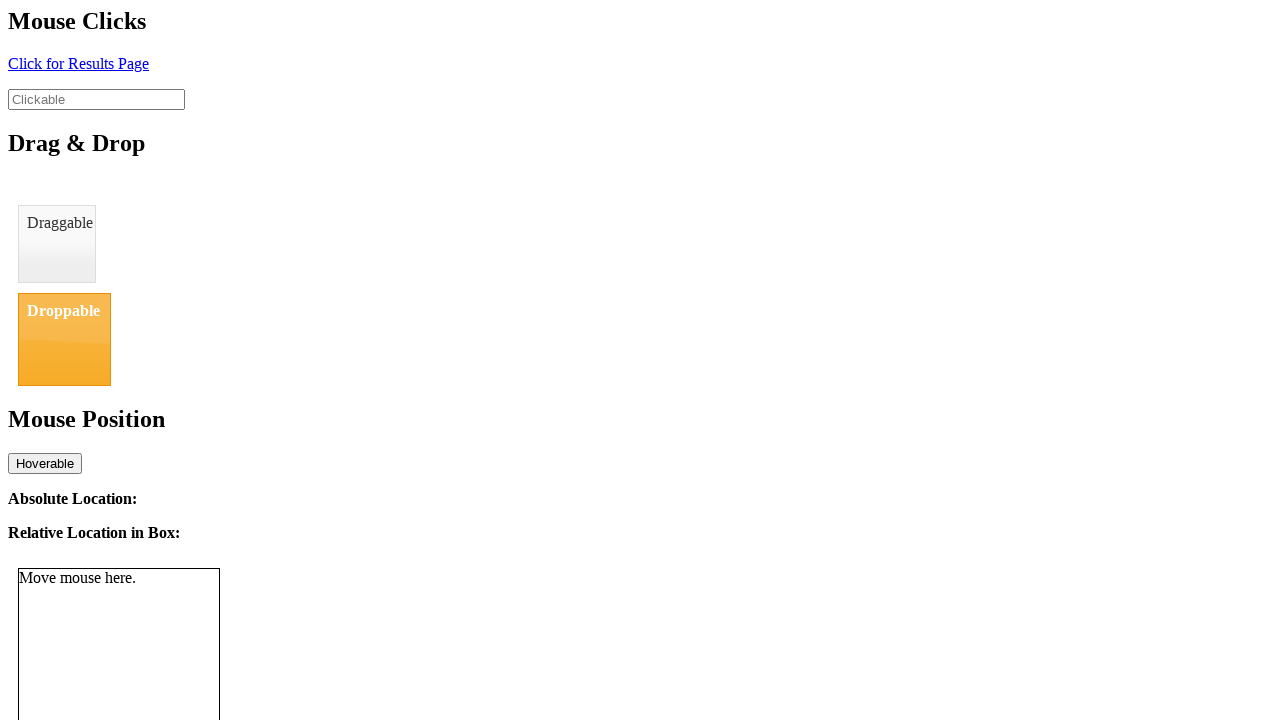

Waited for draggable element to be visible
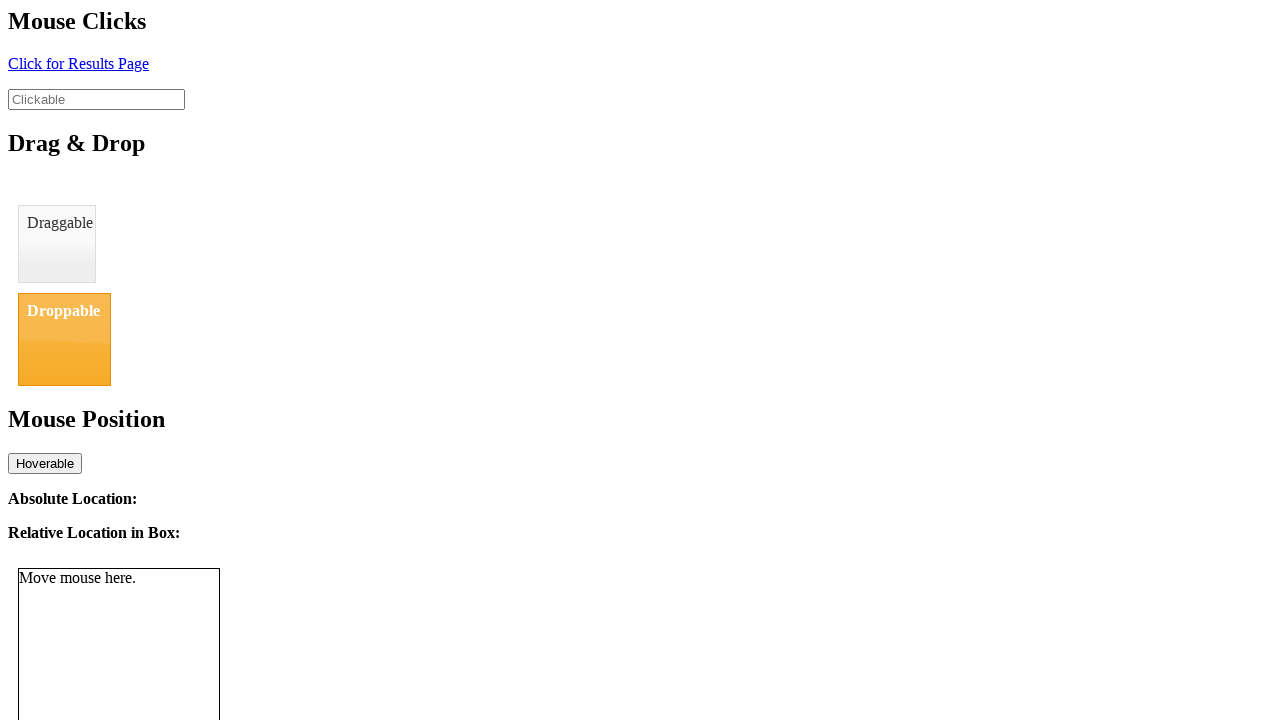

Located draggable element
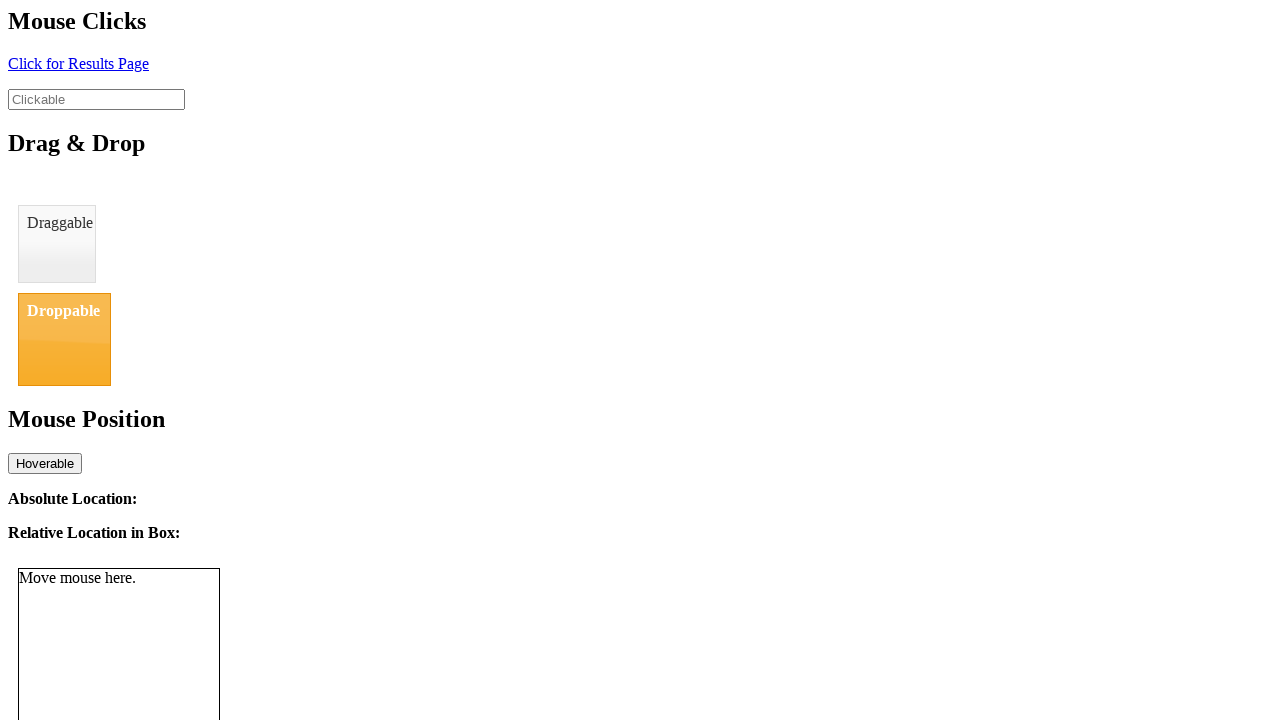

Retrieved bounding box of draggable element
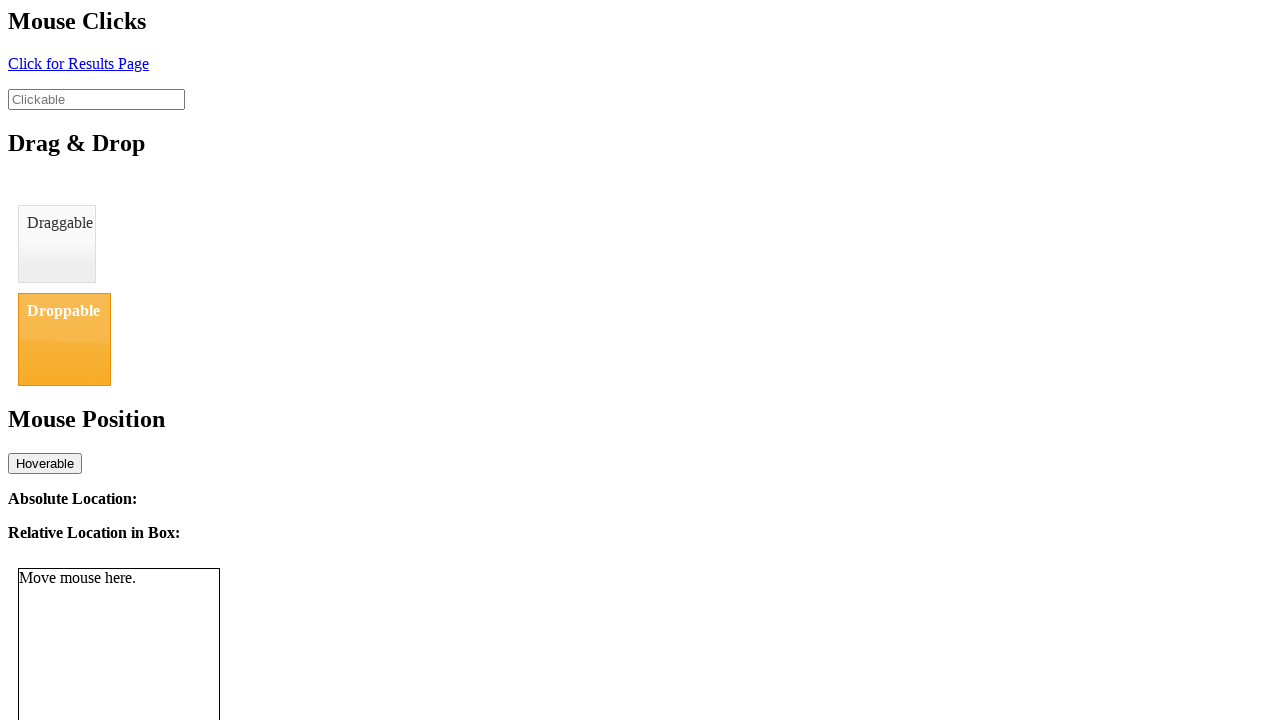

Calculated center coordinates of draggable element
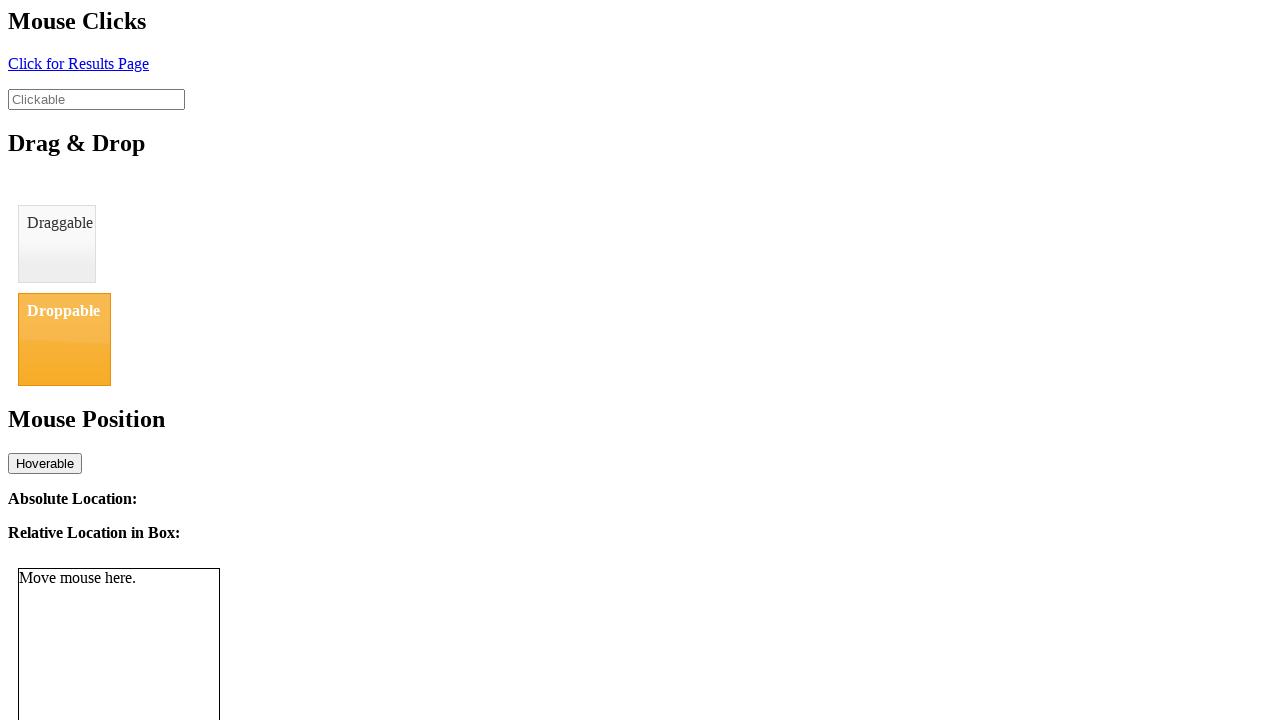

Moved mouse to center of draggable element at (57, 244)
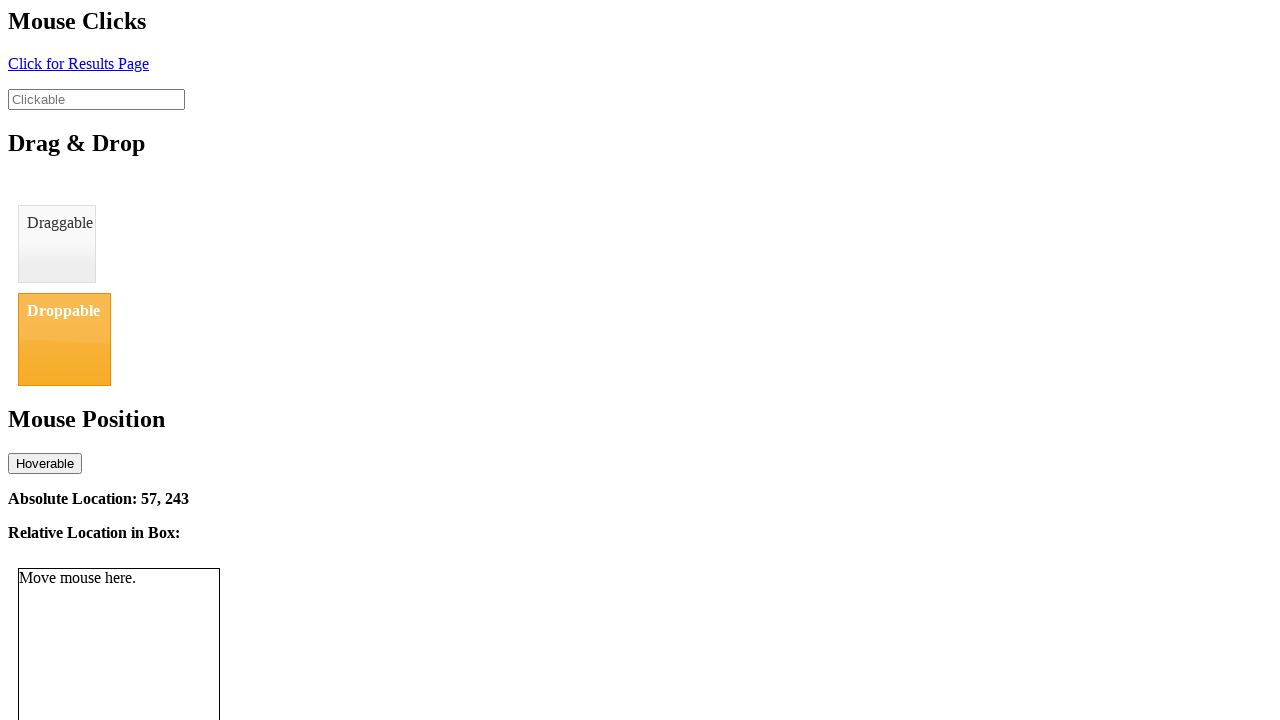

Pressed mouse button down to initiate click and hold at (57, 244)
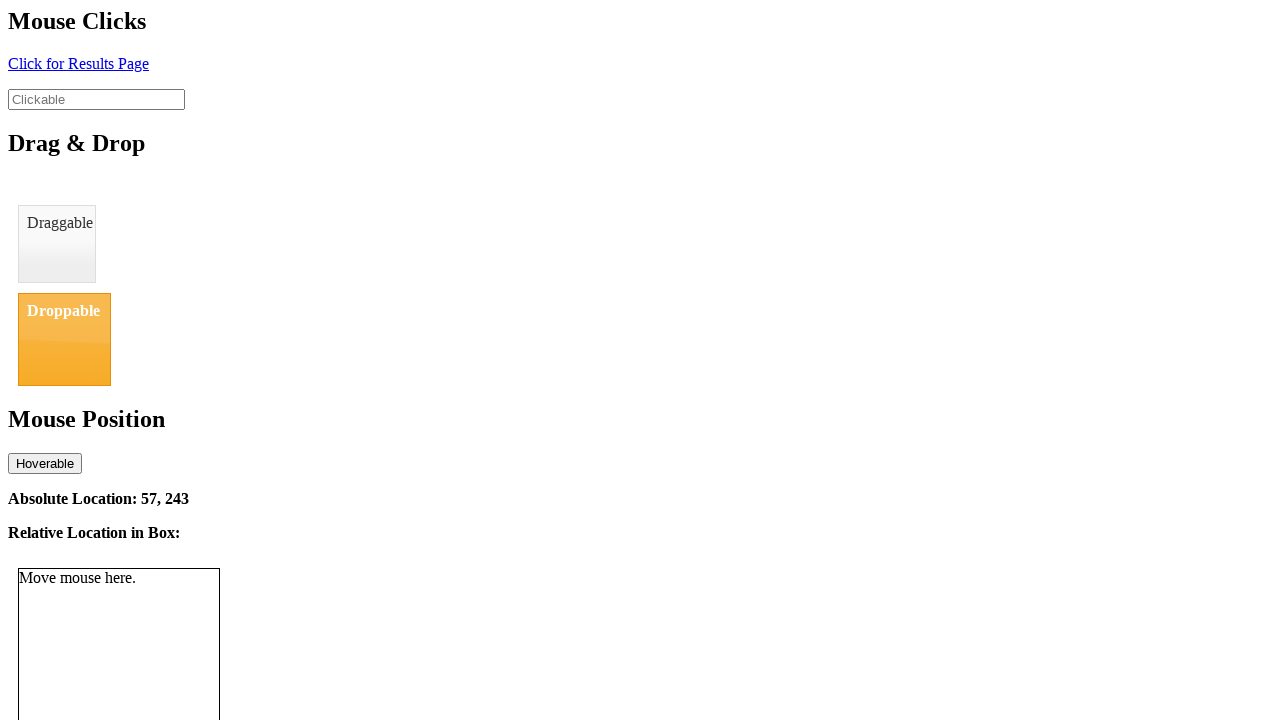

Held mouse button down for 2 seconds
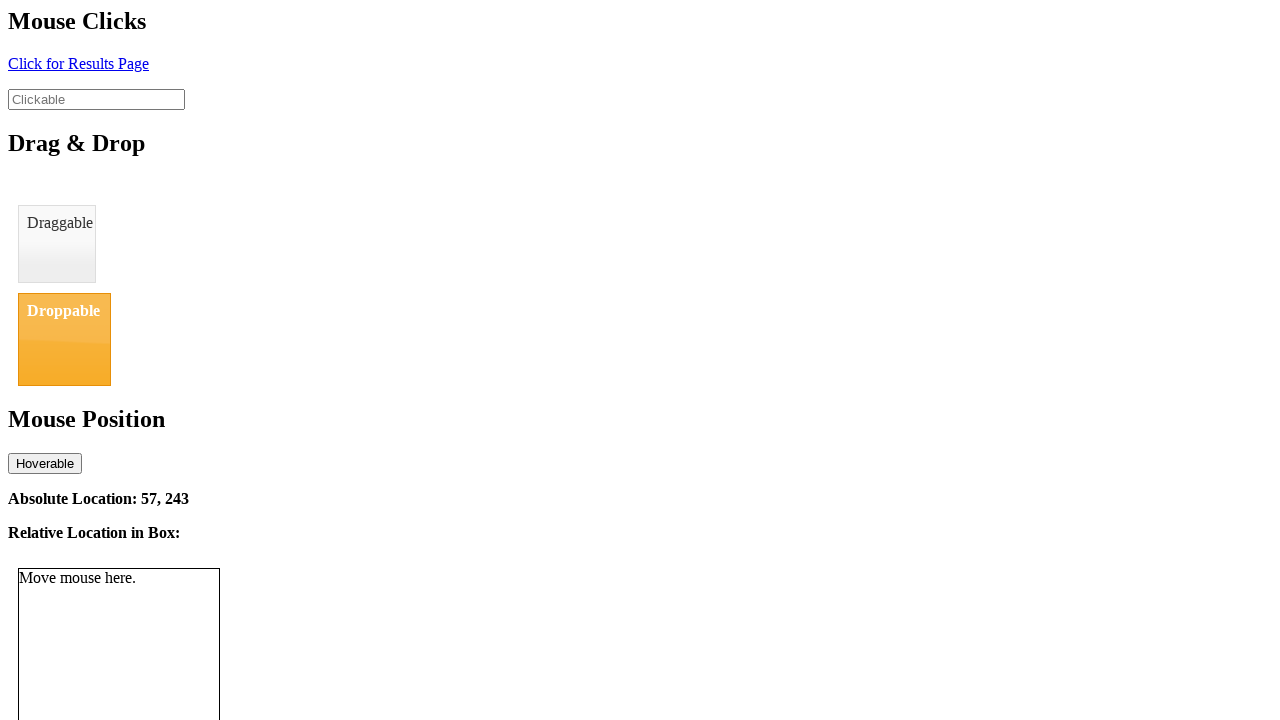

Released mouse button to complete click and hold action at (57, 244)
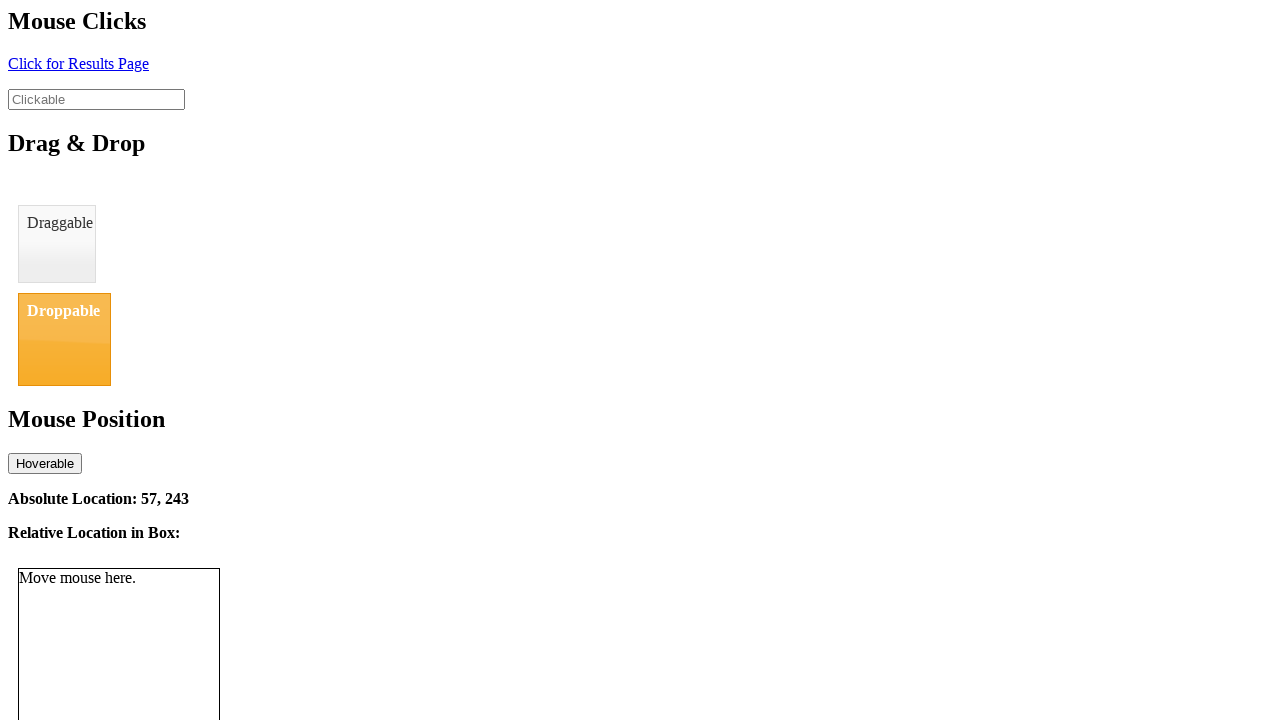

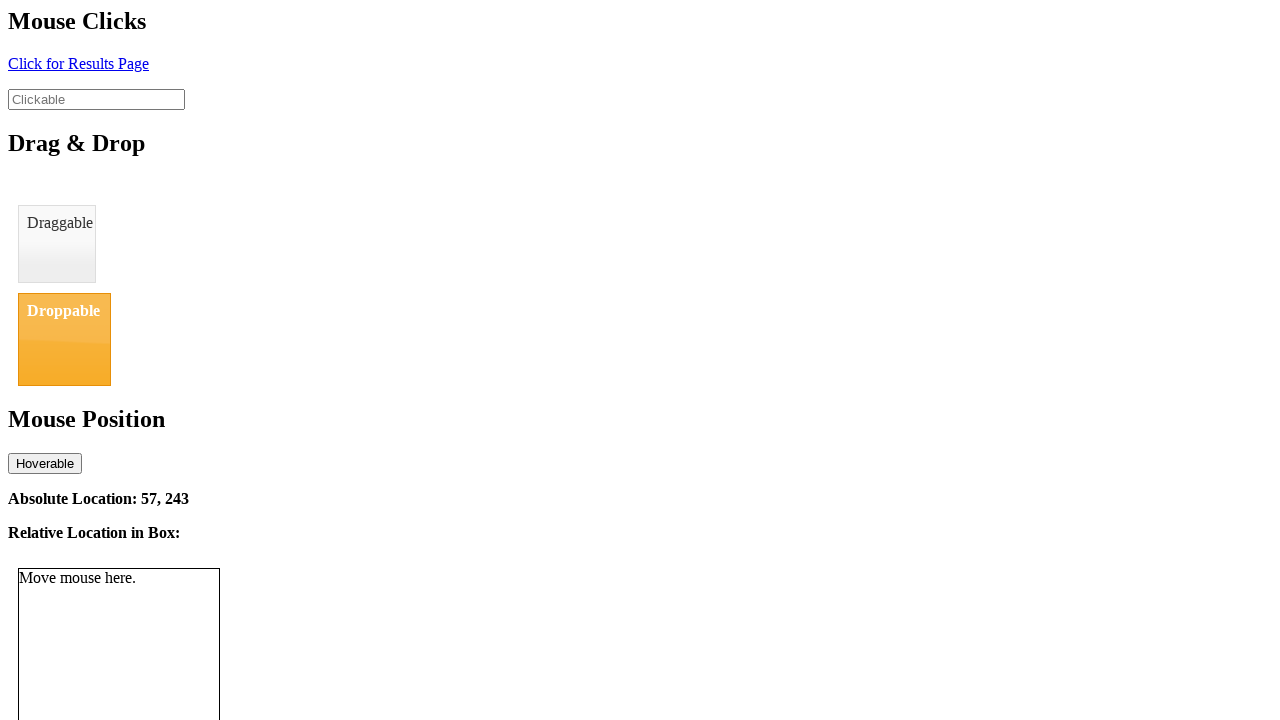